Tests the Add button functionality by clicking it and verifying that the registration form appears

Starting URL: https://demoqa.com/webtables

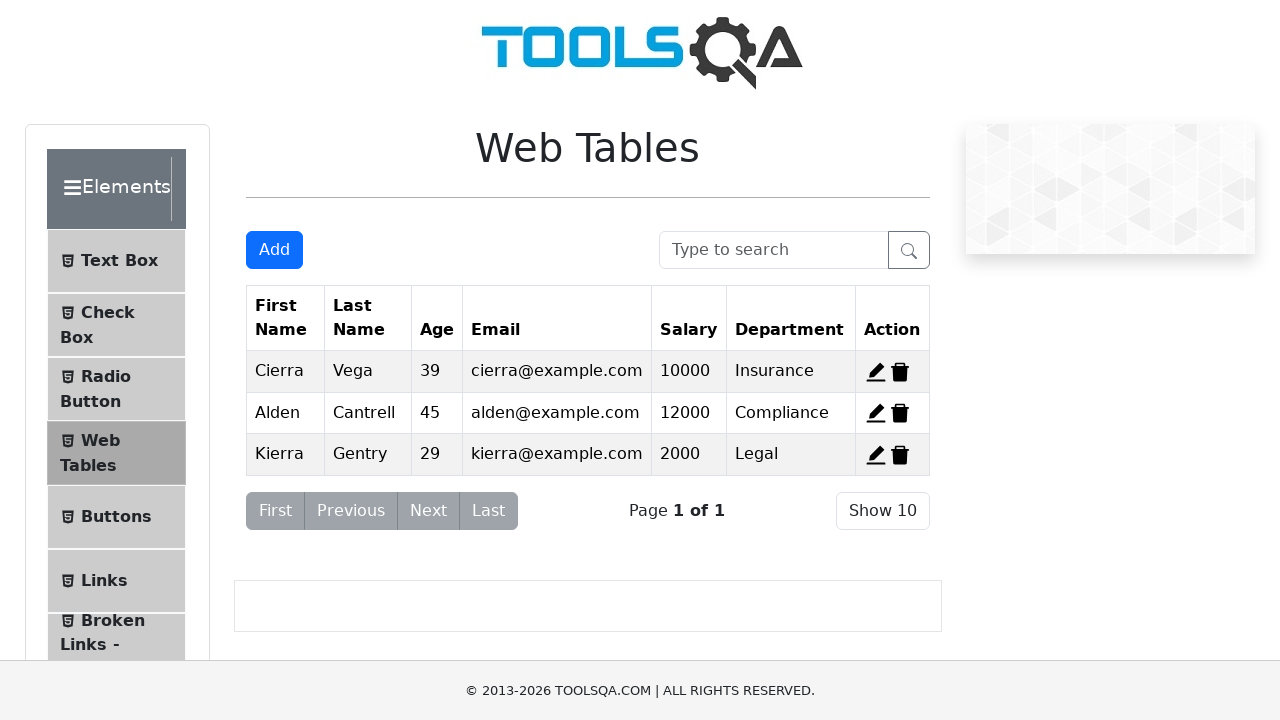

Clicked the Add button to open registration form at (274, 250) on #addNewRecordButton
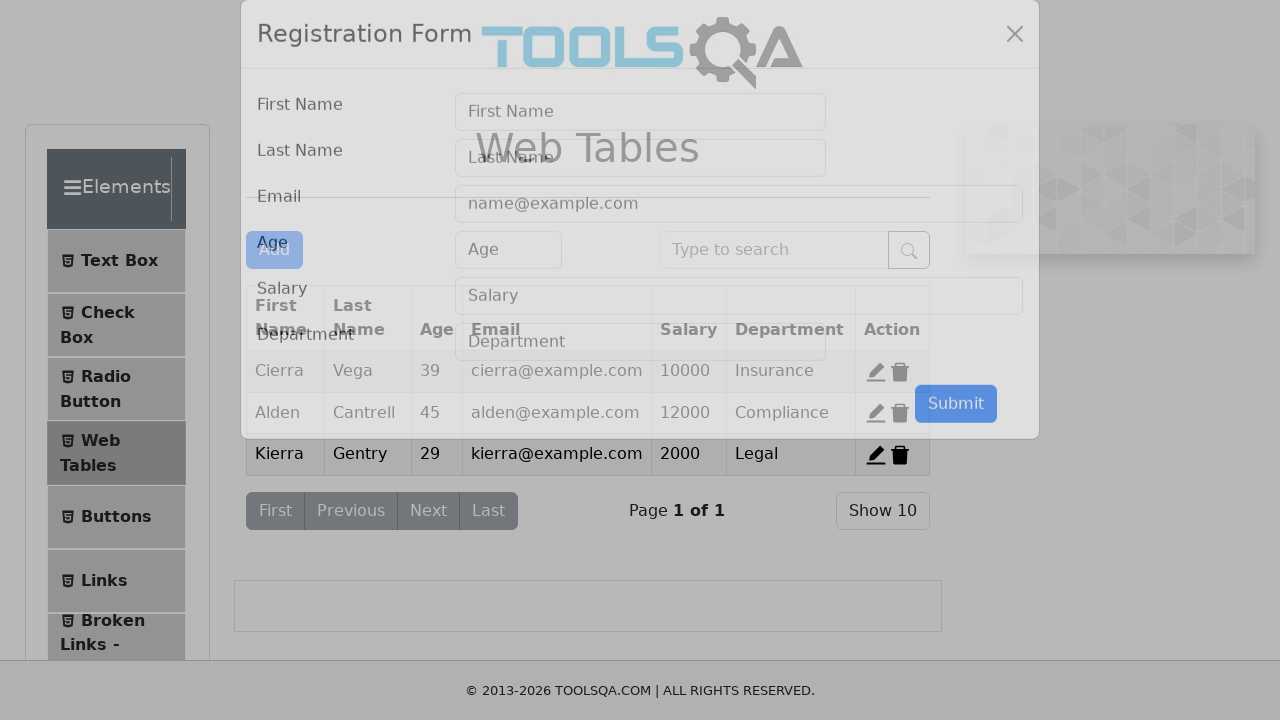

Registration form modal is now visible
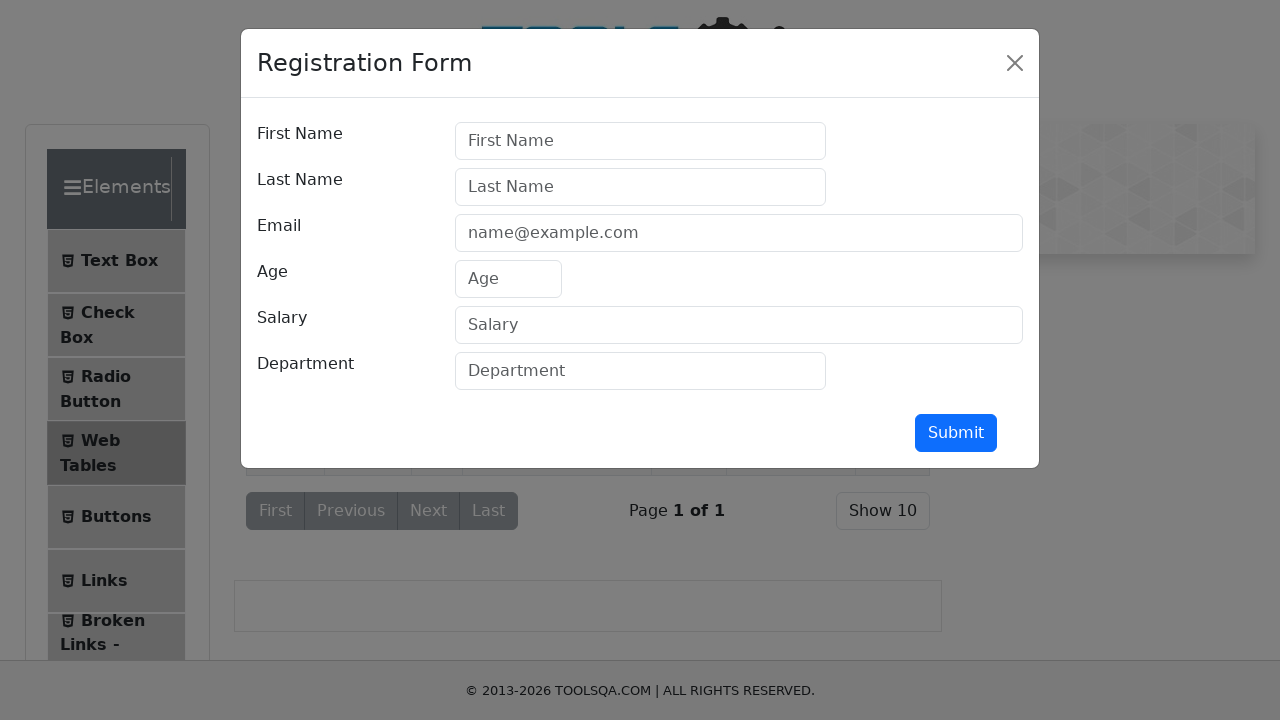

First Name field is visible in the form
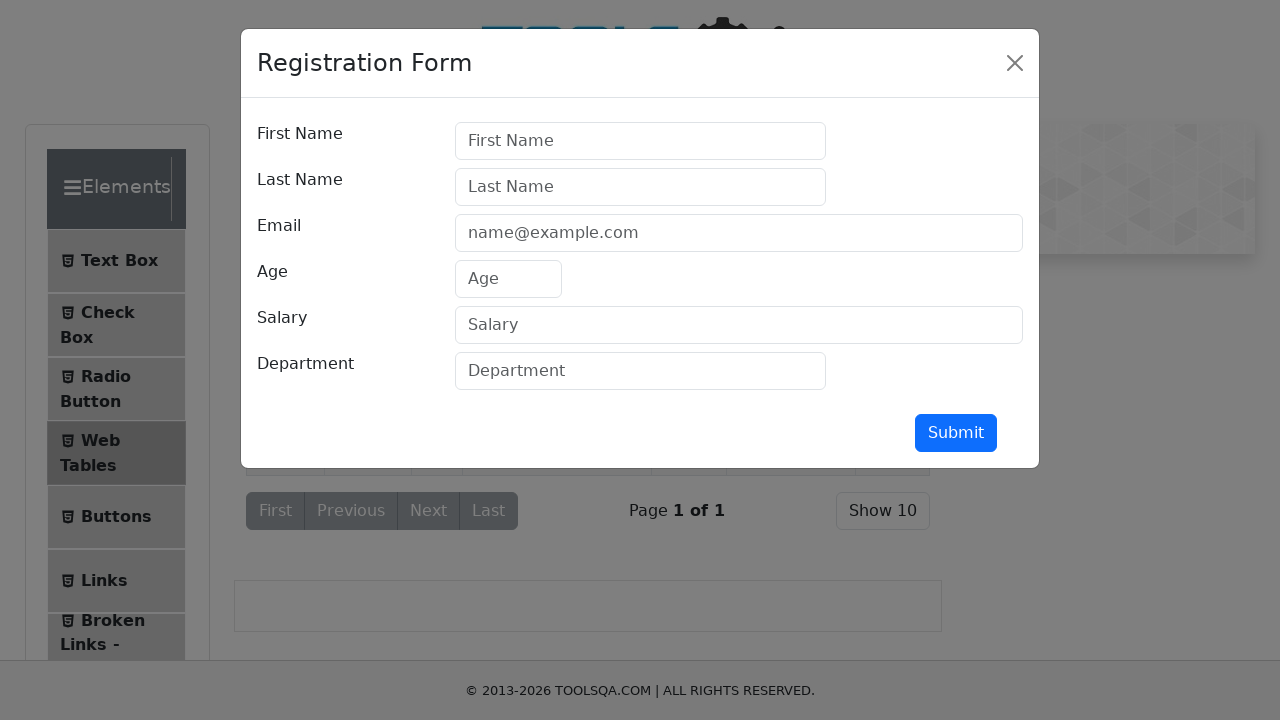

Last Name field is visible in the form
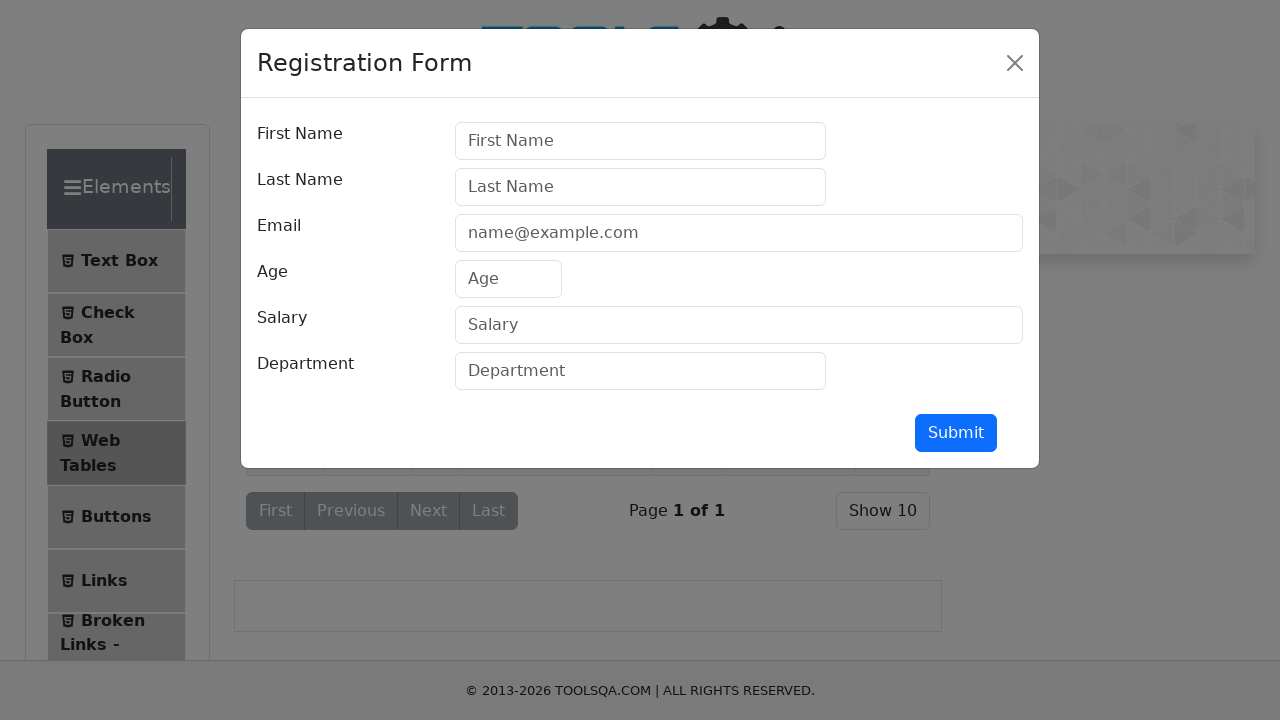

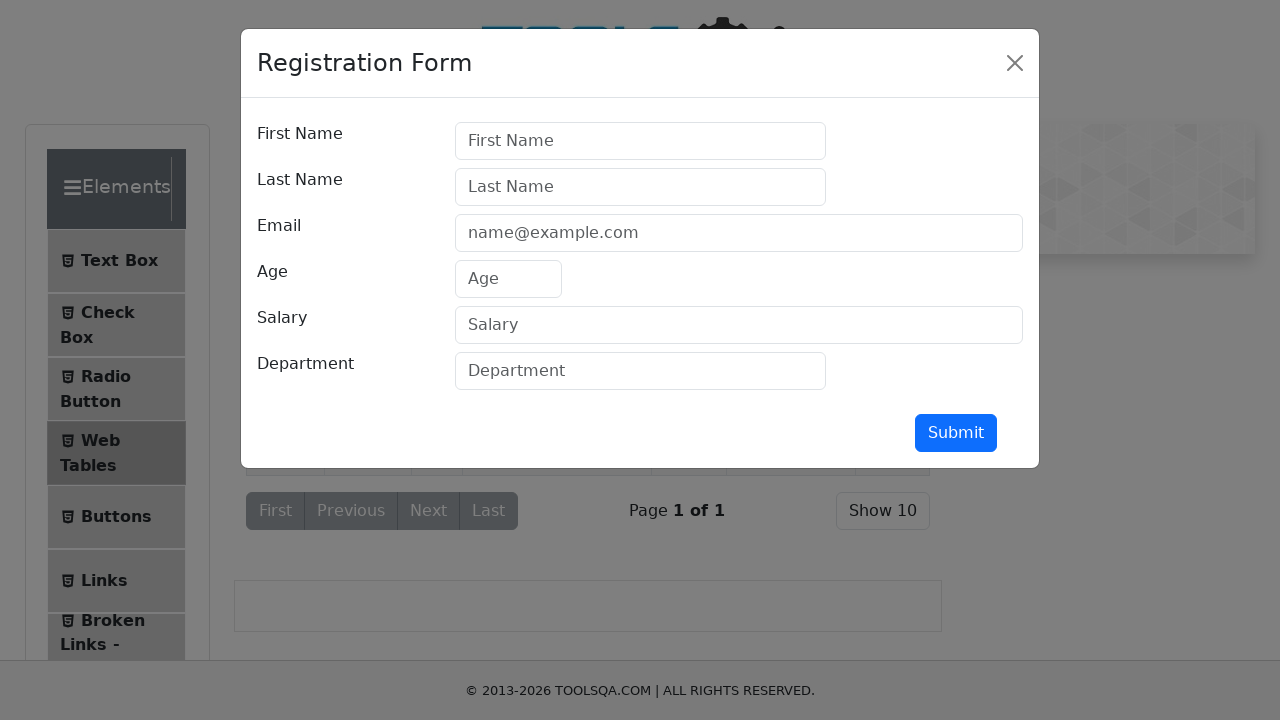